Tests datepicker functionality by entering a date value and submitting it with the Enter key

Starting URL: https://formy-project.herokuapp.com/datepicker

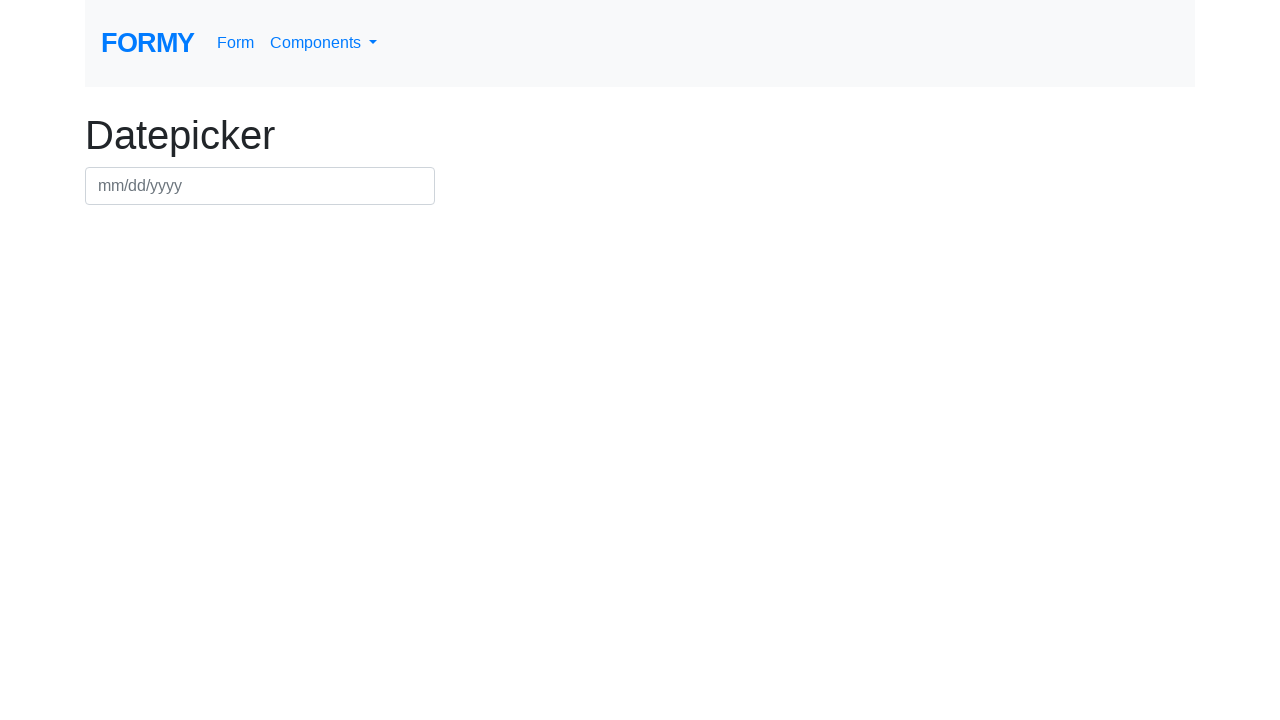

Filled datepicker field with date 25/08/2024 on #datepicker
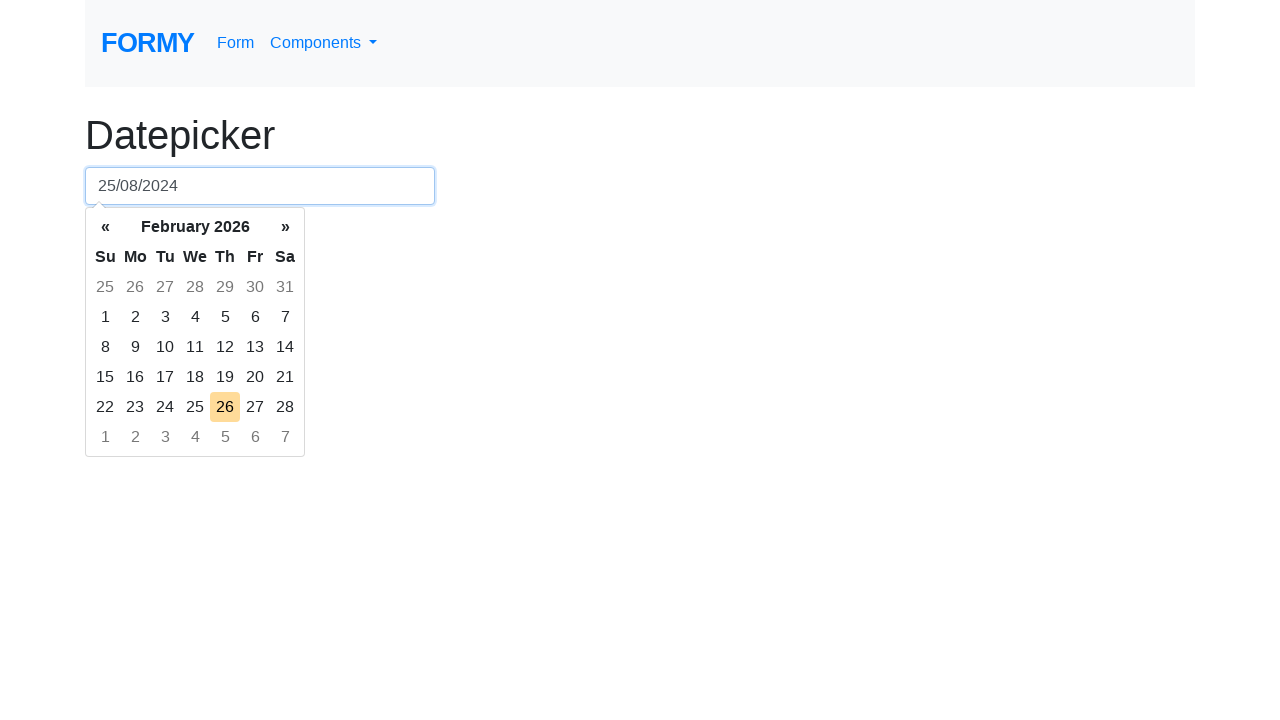

Pressed Enter key to submit the date on #datepicker
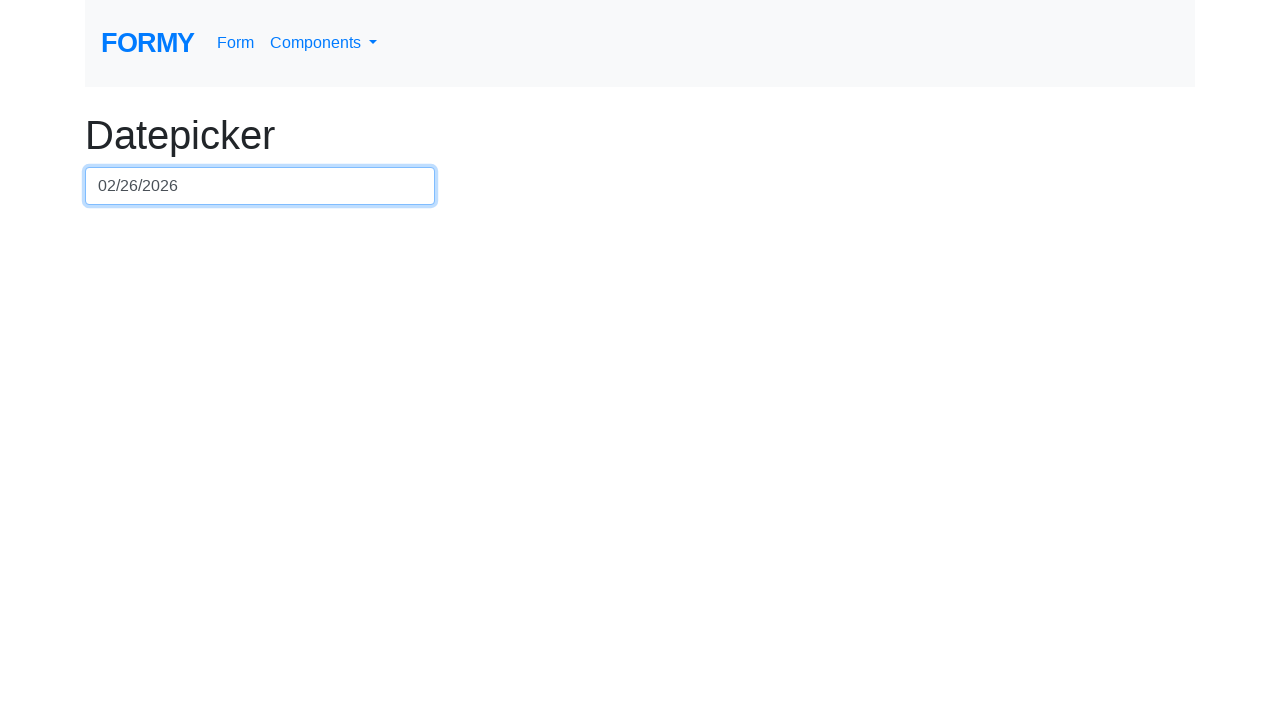

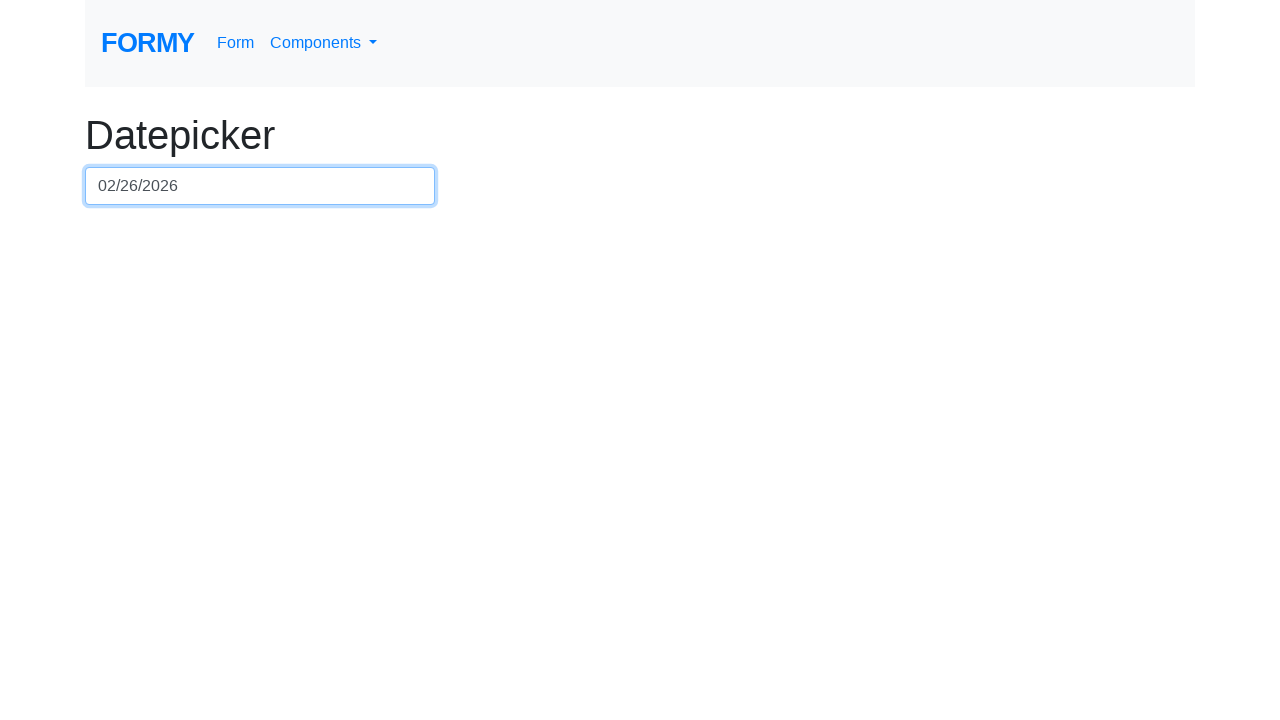